Tests checkbox functionality by verifying initial states and toggling checkboxes on and off

Starting URL: https://the-internet.herokuapp.com/checkboxes

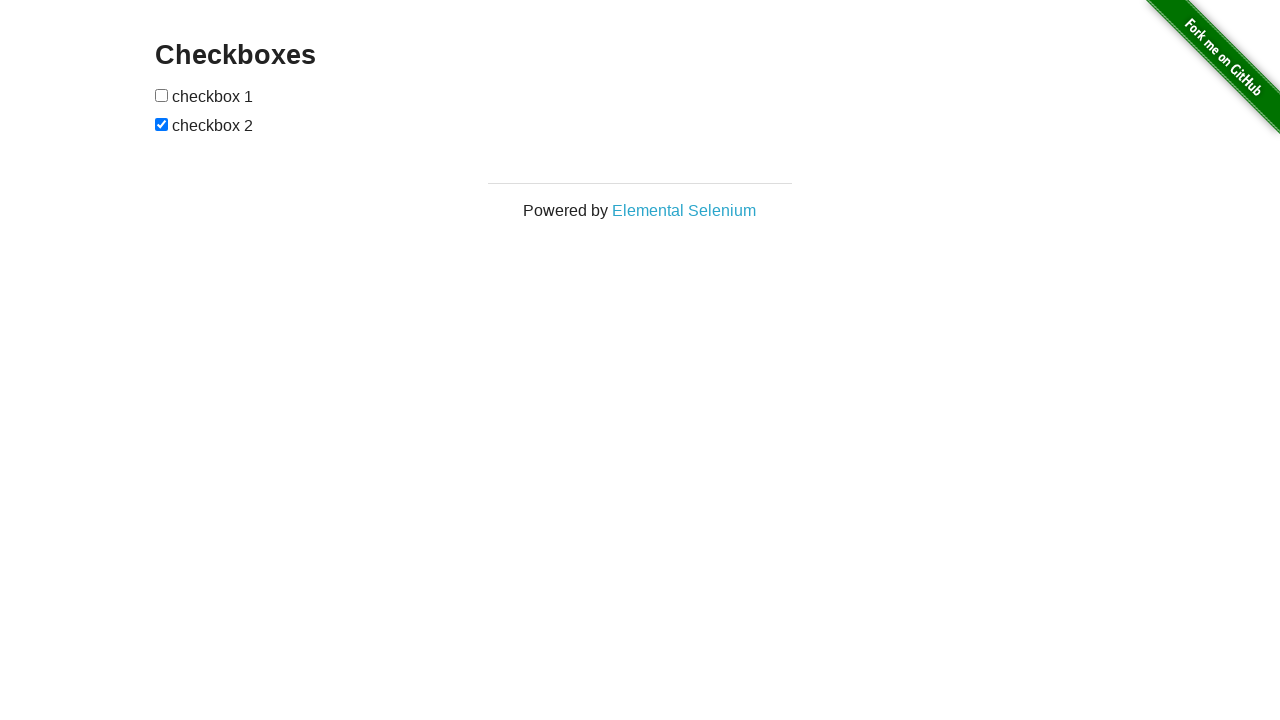

Located first checkbox element
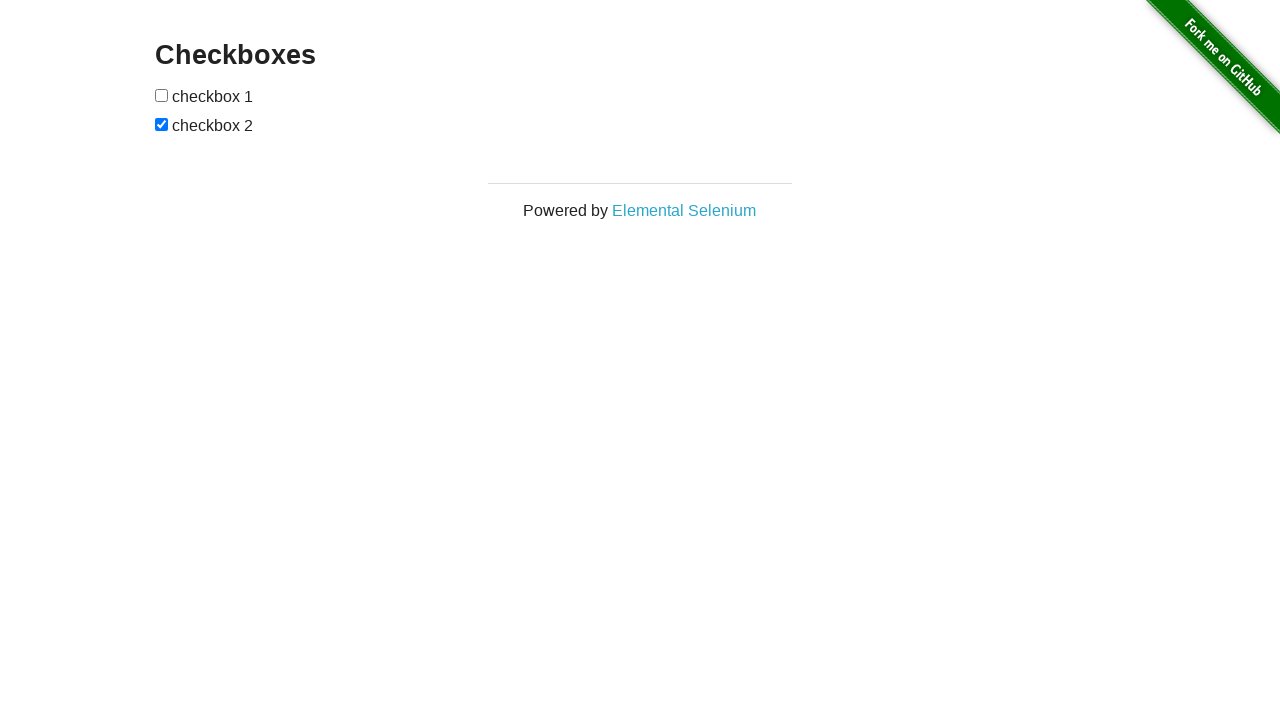

Located second checkbox element
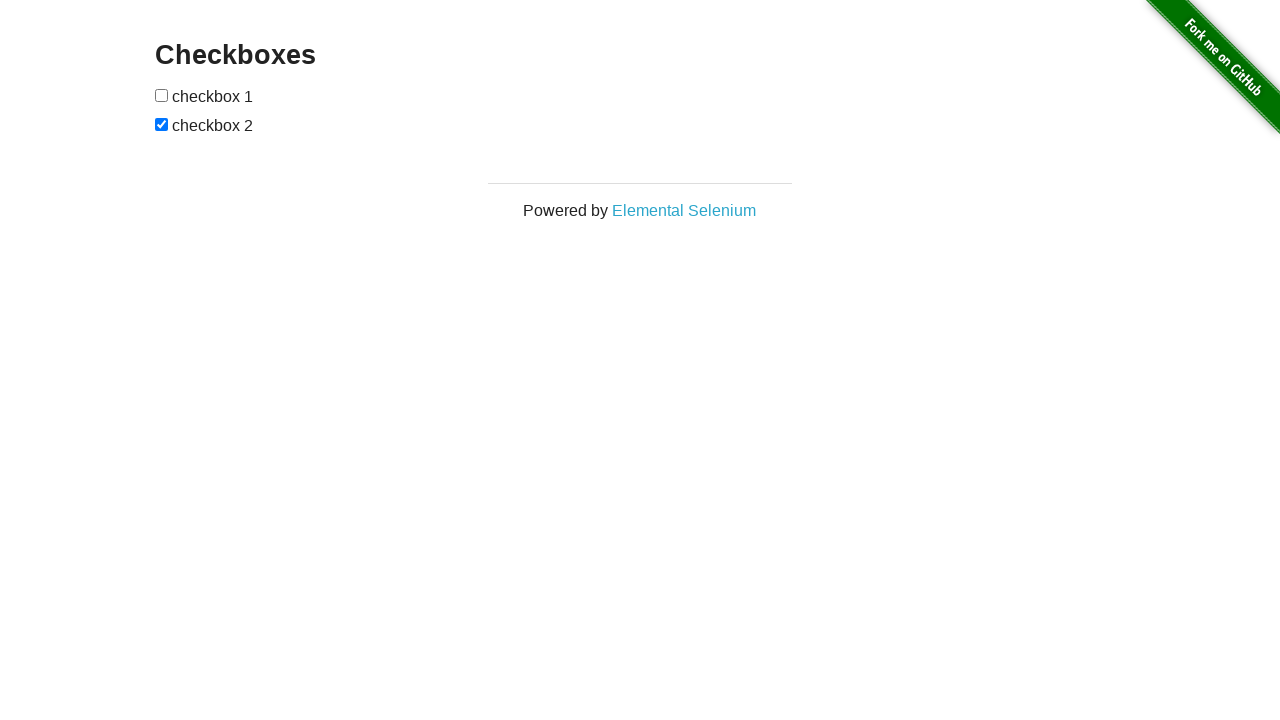

Verified initial state of checkbox 1
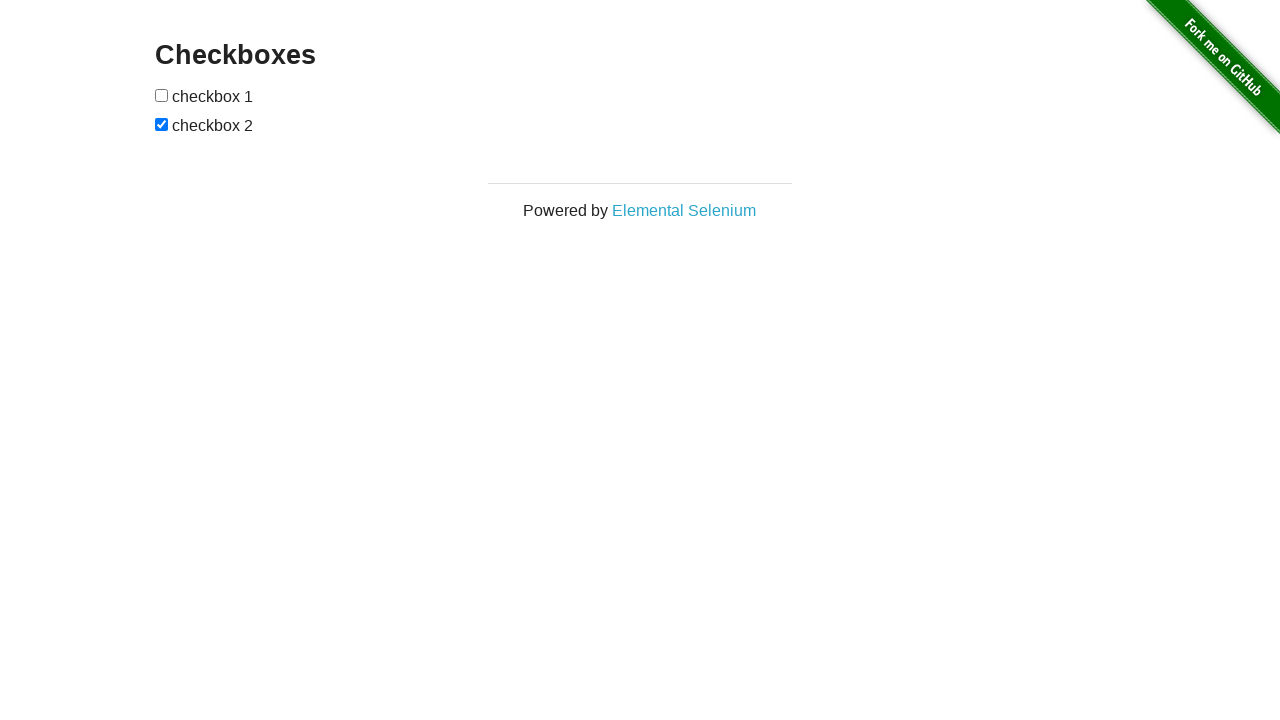

Verified initial state of checkbox 2
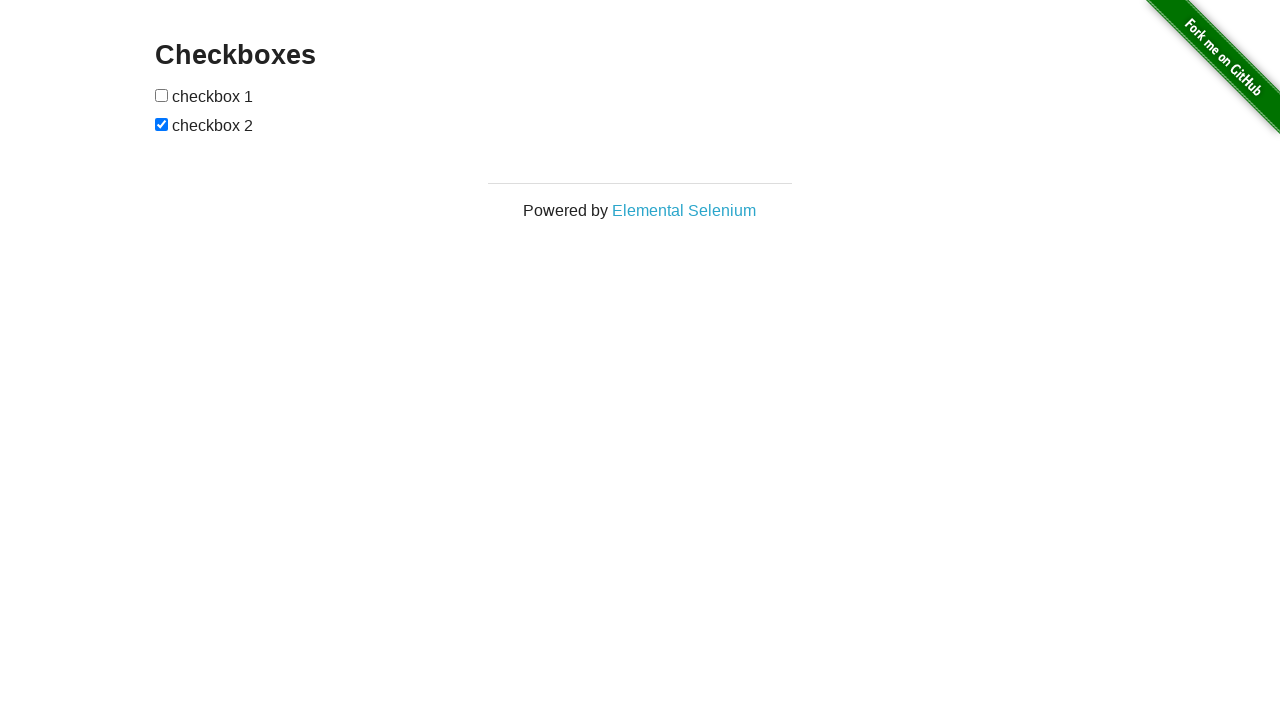

Clicked checkbox 1 to toggle its state at (162, 95) on form input >> nth=0
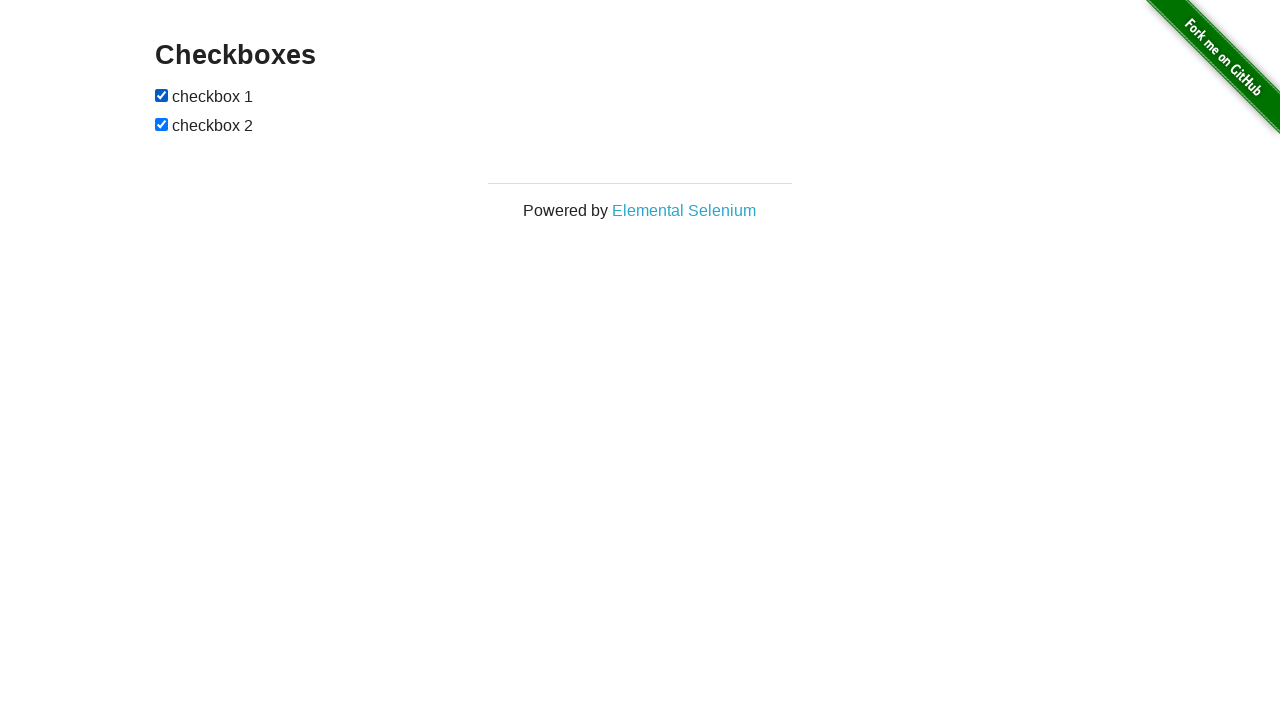

Verified checkbox 1 is now selected
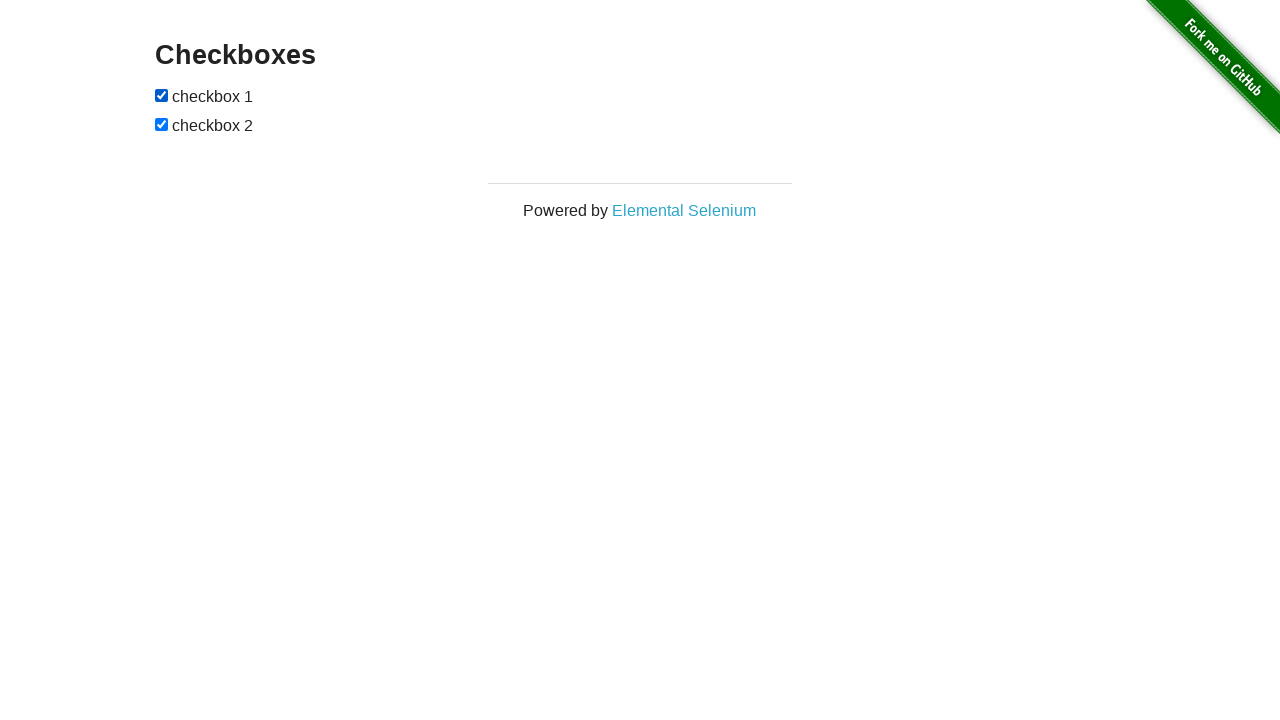

Clicked checkbox 2 to toggle its state at (162, 124) on form input >> nth=1
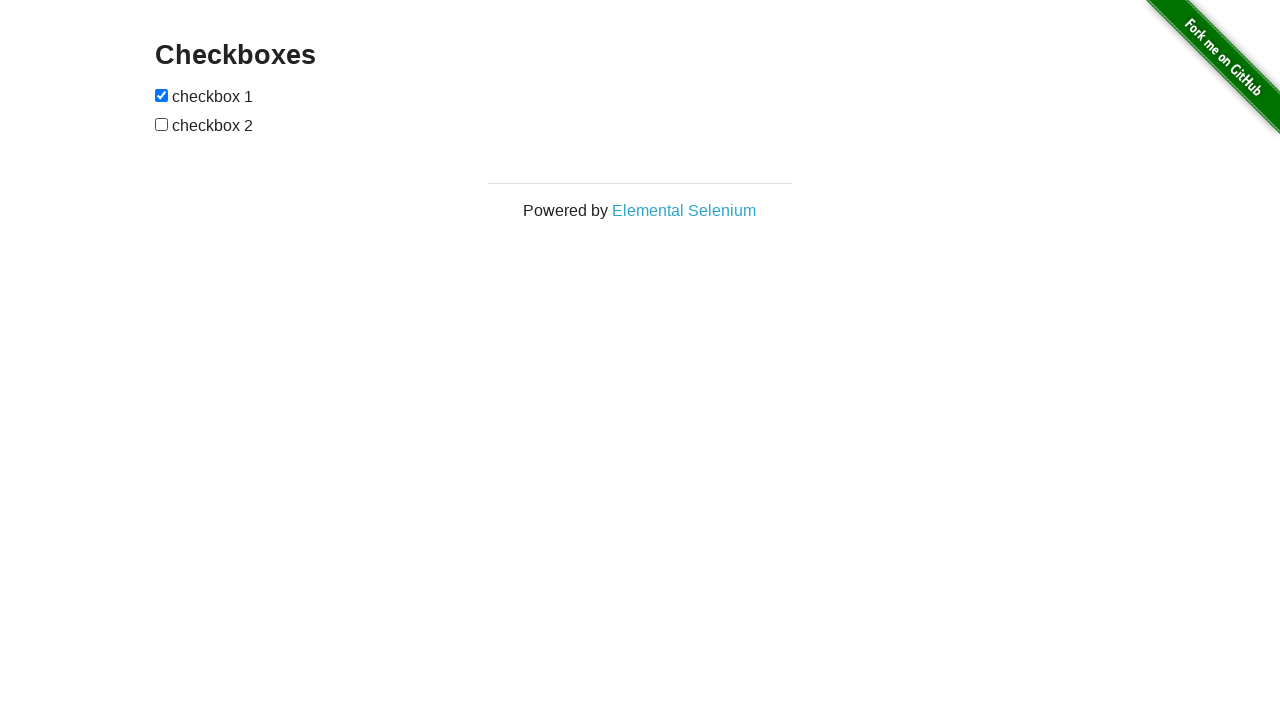

Verified checkbox 2 is now unselected
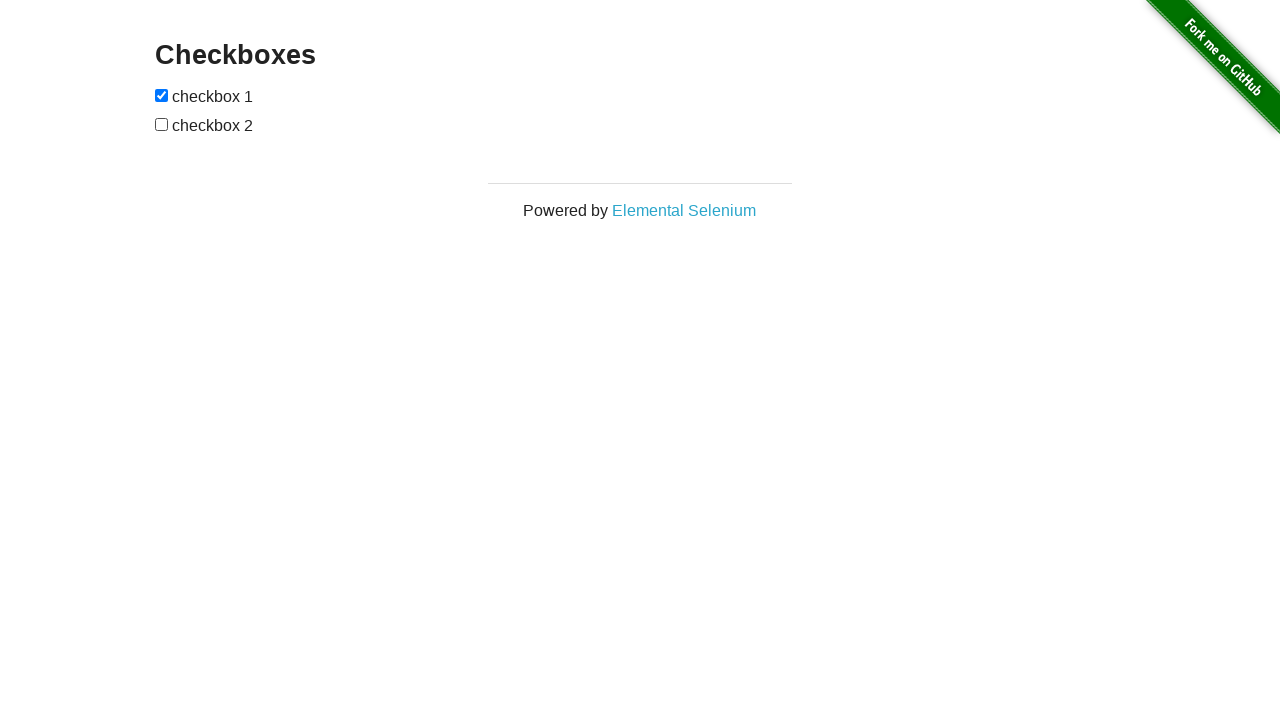

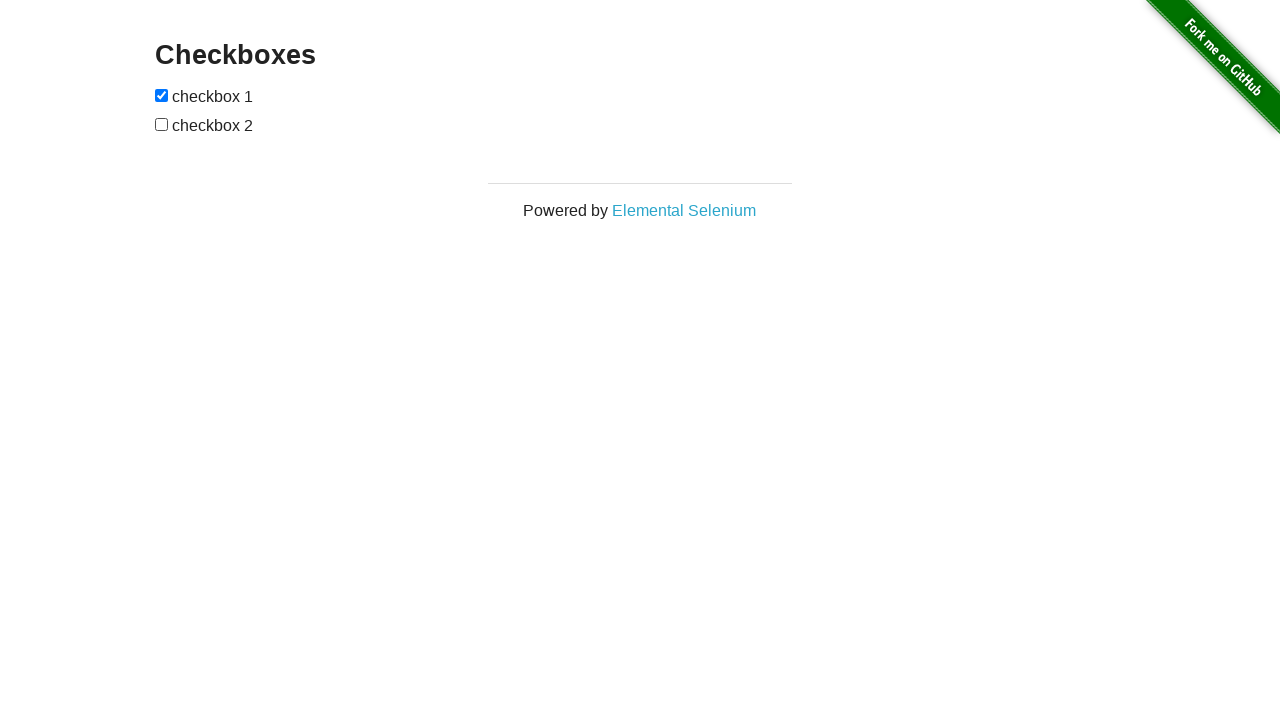